Tests if the password field properly masks input by filling username and password fields and checking the password field type attribute

Starting URL: https://the-internet.herokuapp.com/login

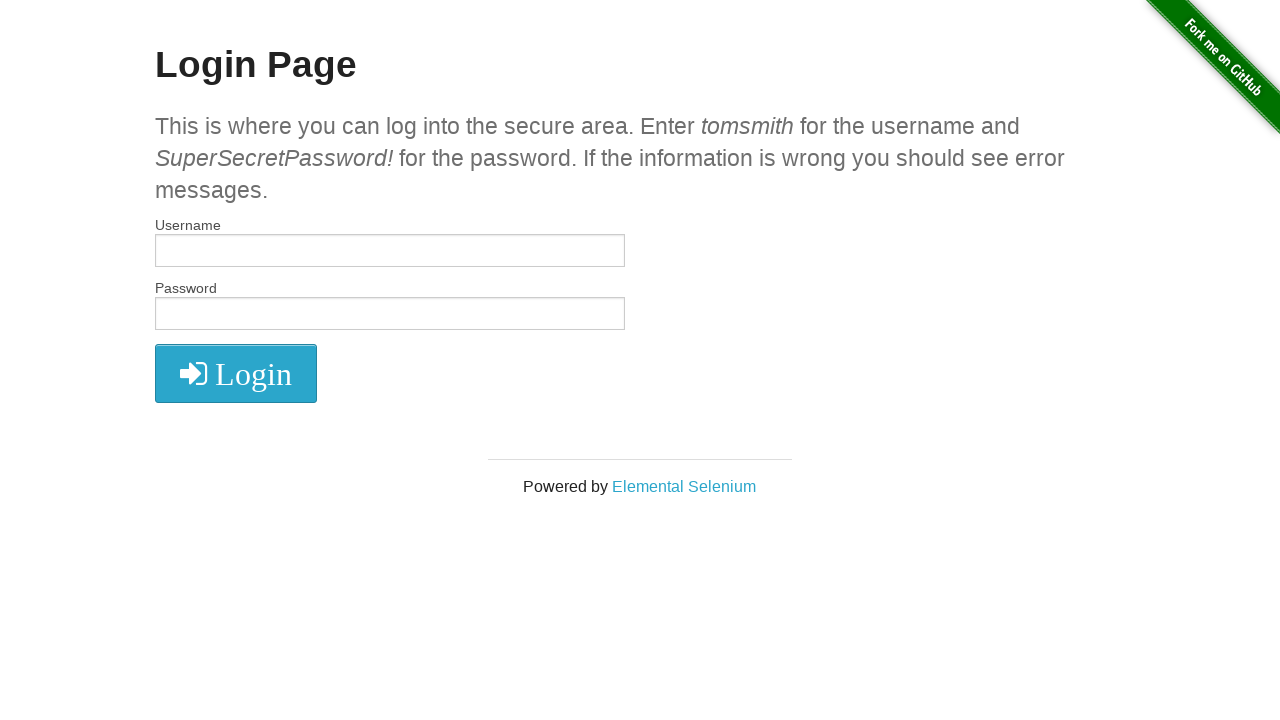

Filled username field with 'tomsmith' on #username
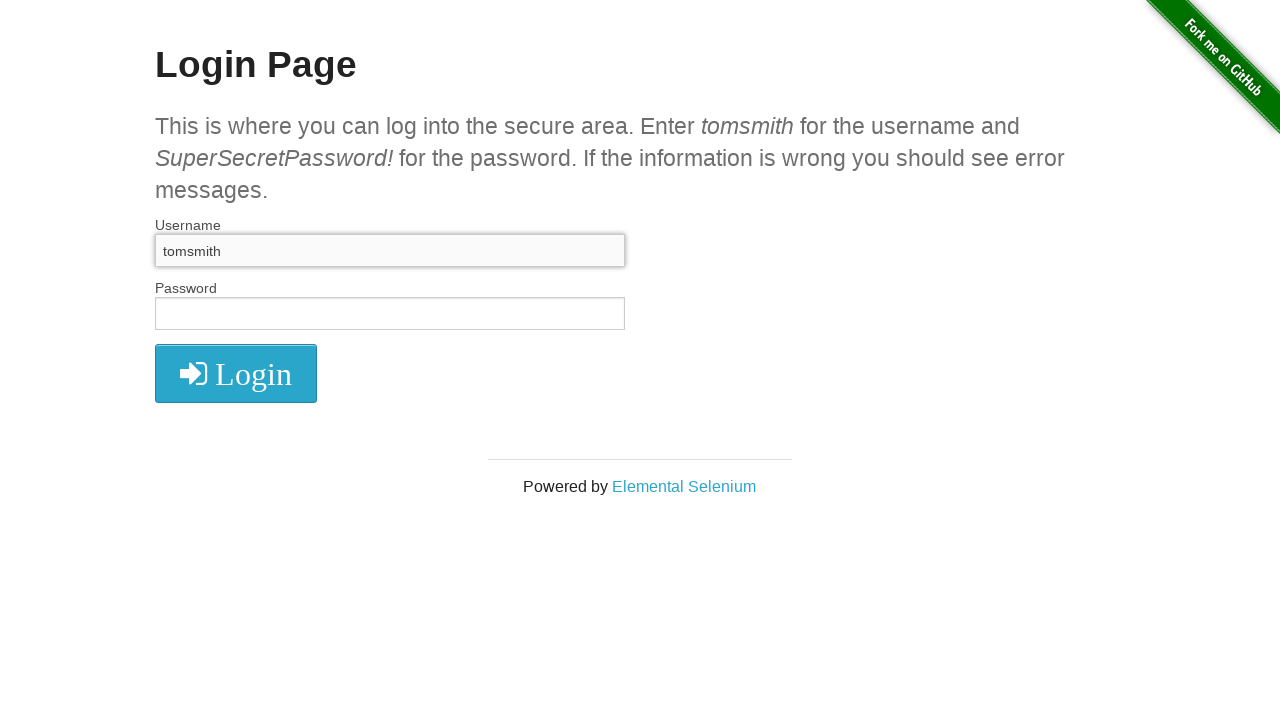

Filled password field with 'SuperSecretPassword!' on #password
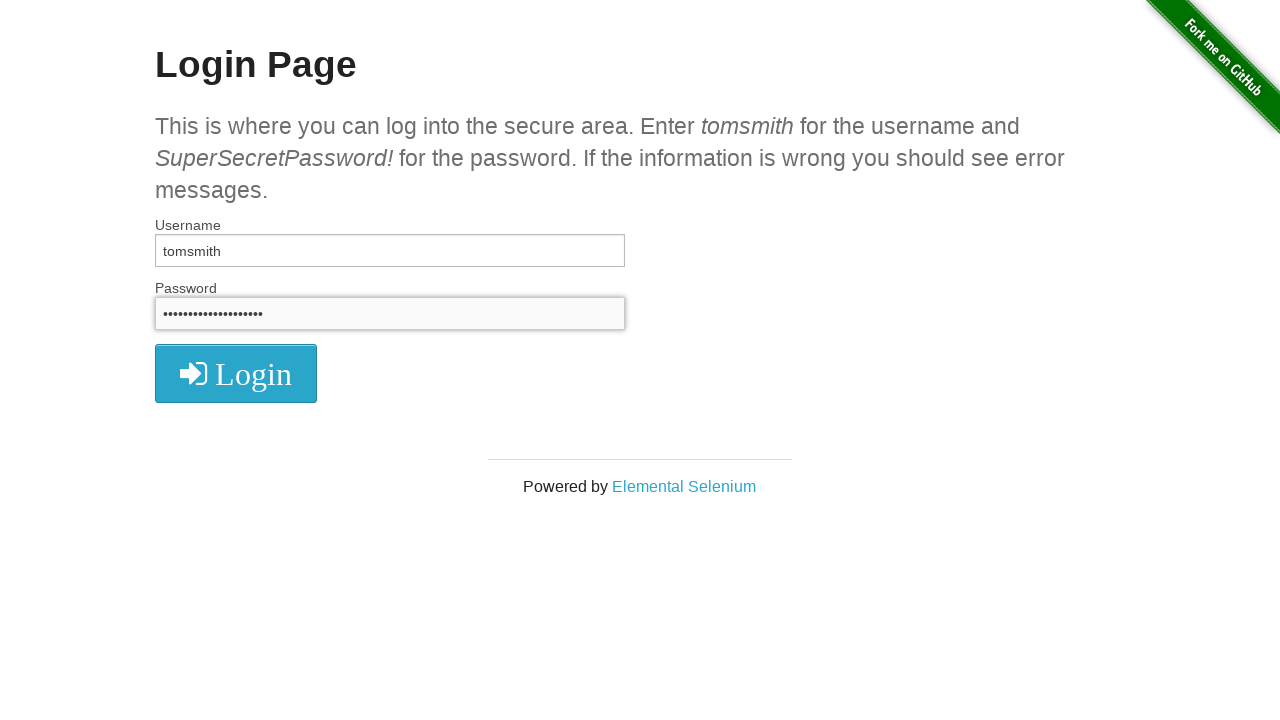

Located password field element
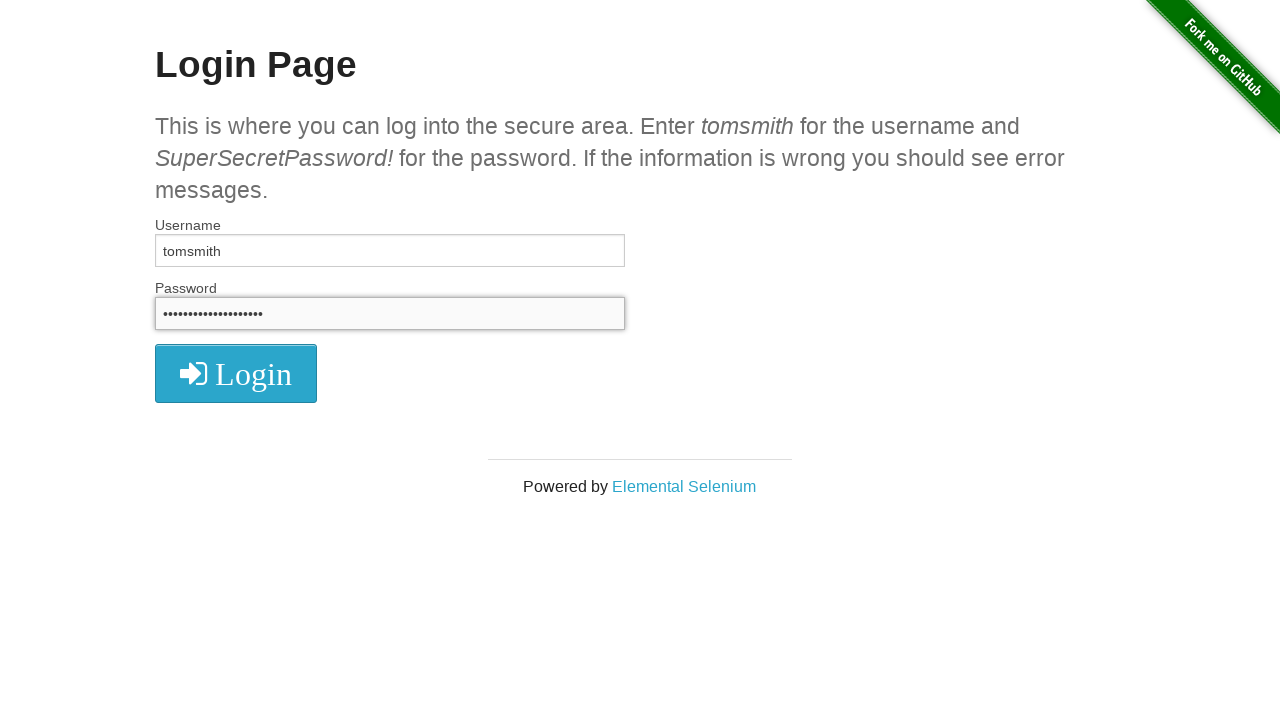

Retrieved password field type attribute: 'password'
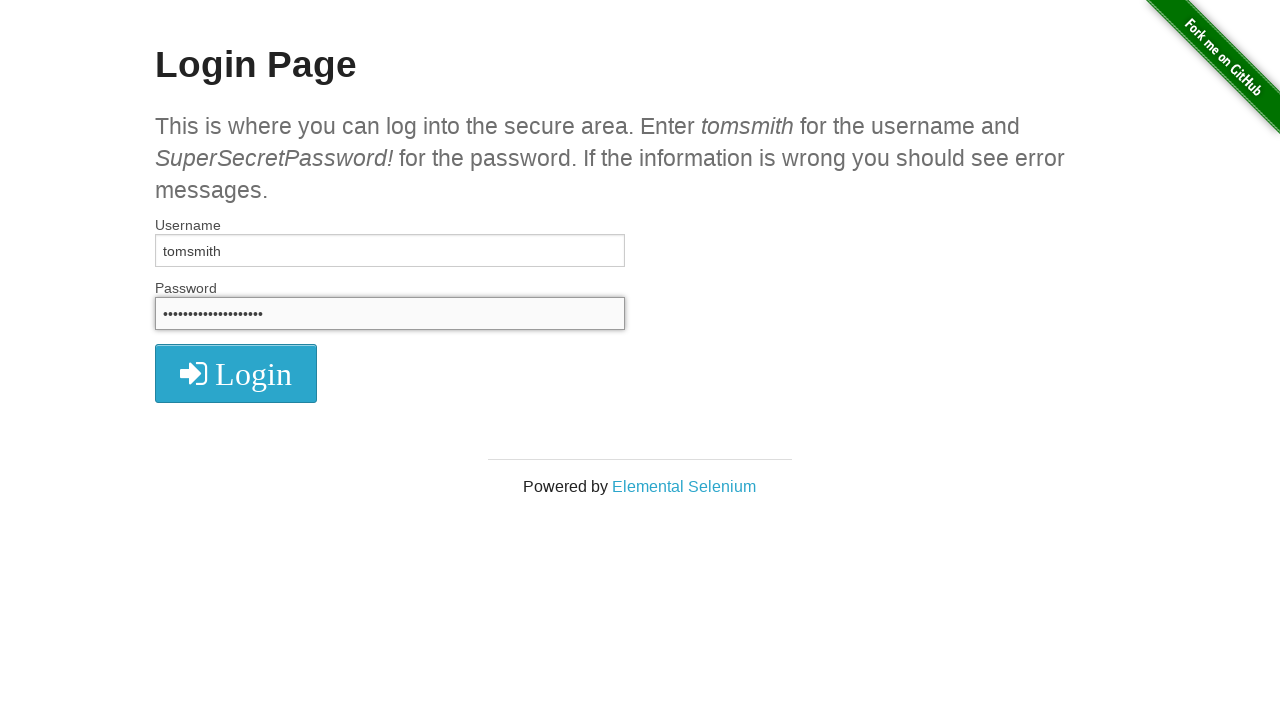

Verified password field is properly masked with type='password'
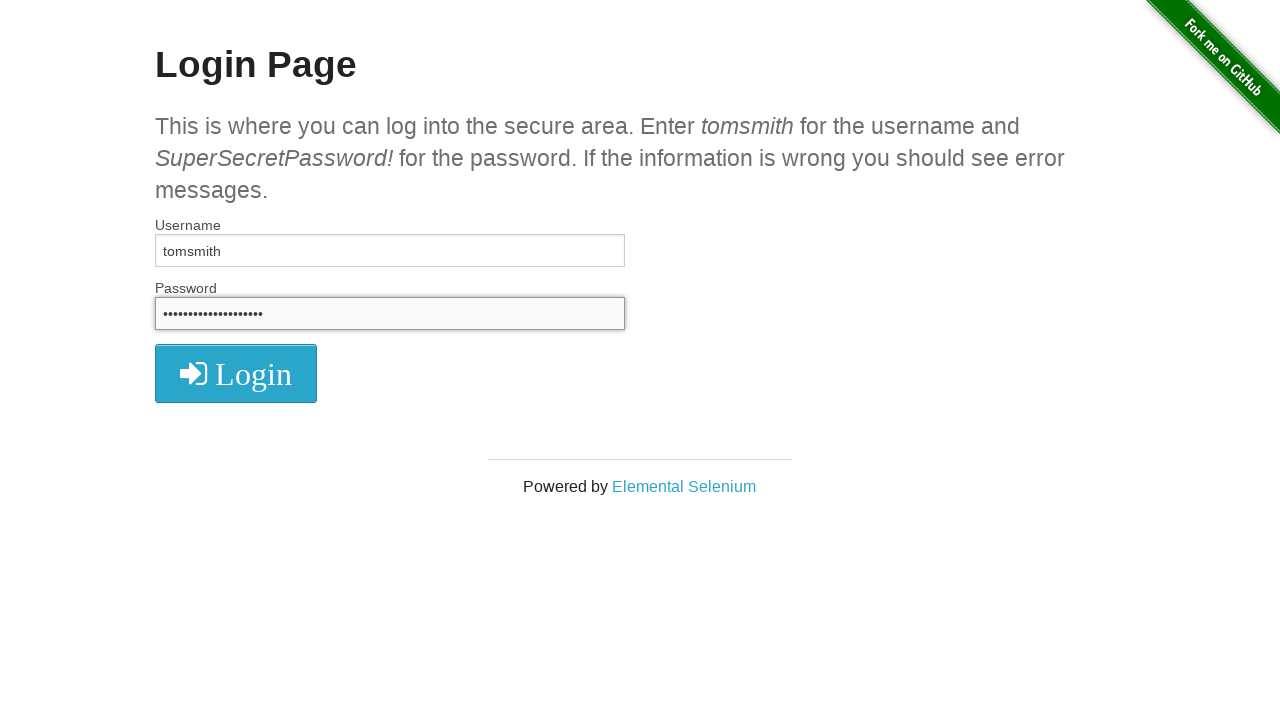

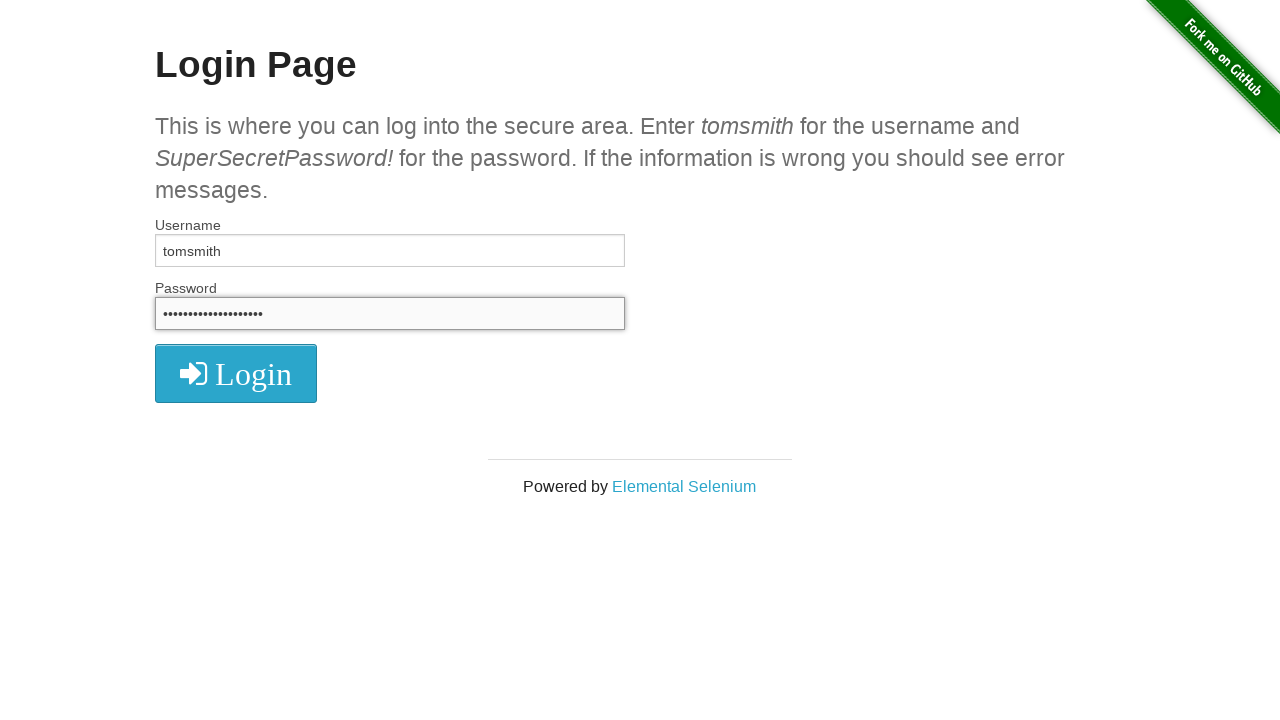